Tests navigation from the inputs page to the home page by clicking the "Home" link and verifying the page title is "Practice"

Starting URL: https://practice.cydeo.com/inputs

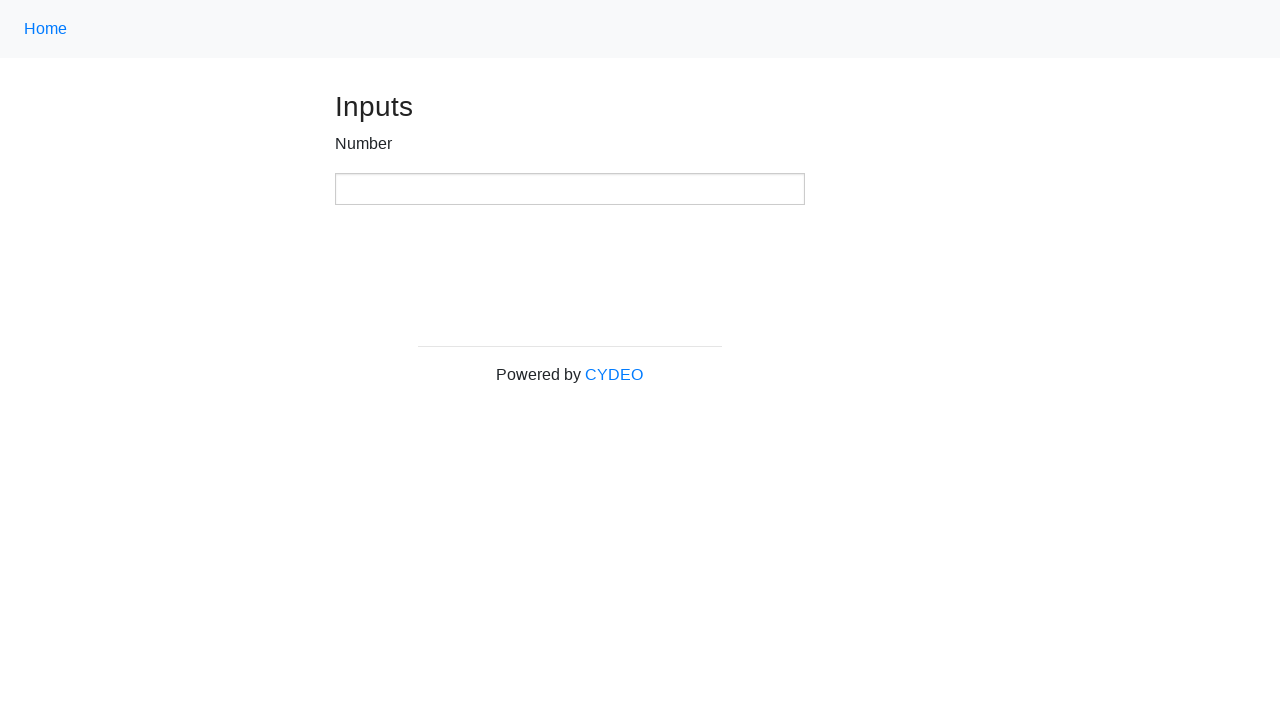

Clicked 'Home' link using class name locator at (46, 29) on .nav-link
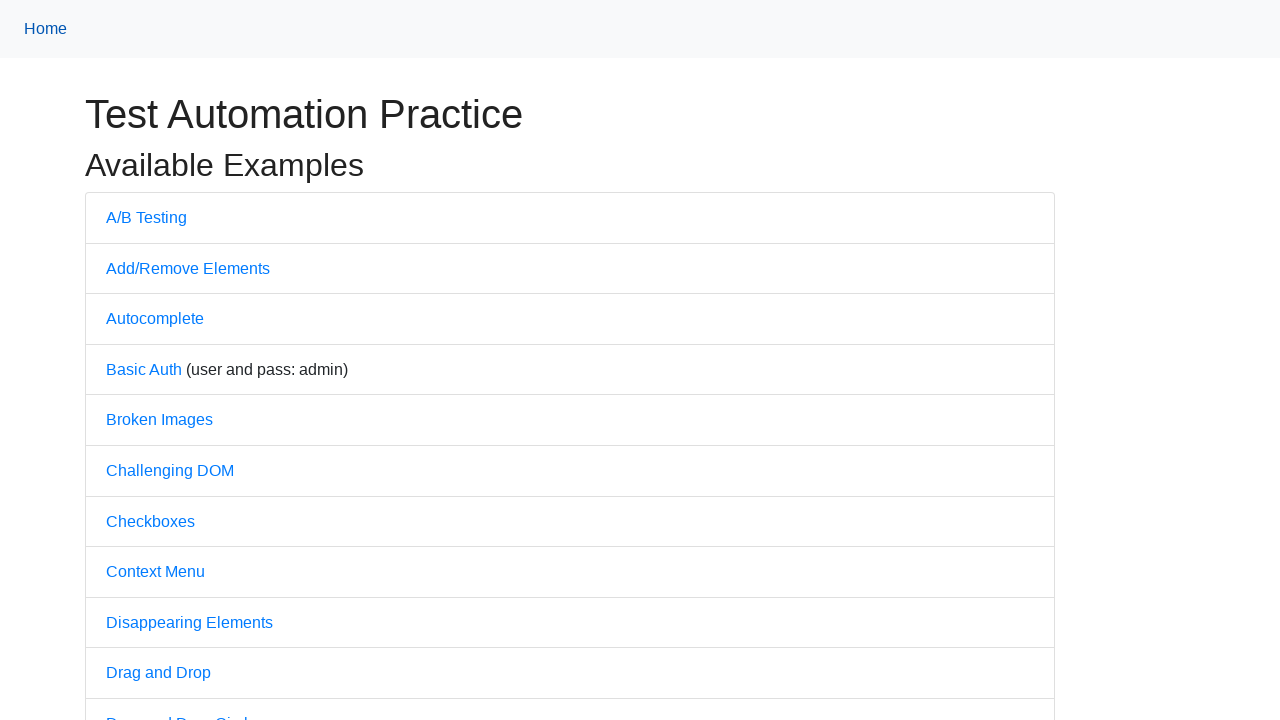

Verified page title is 'Practice'
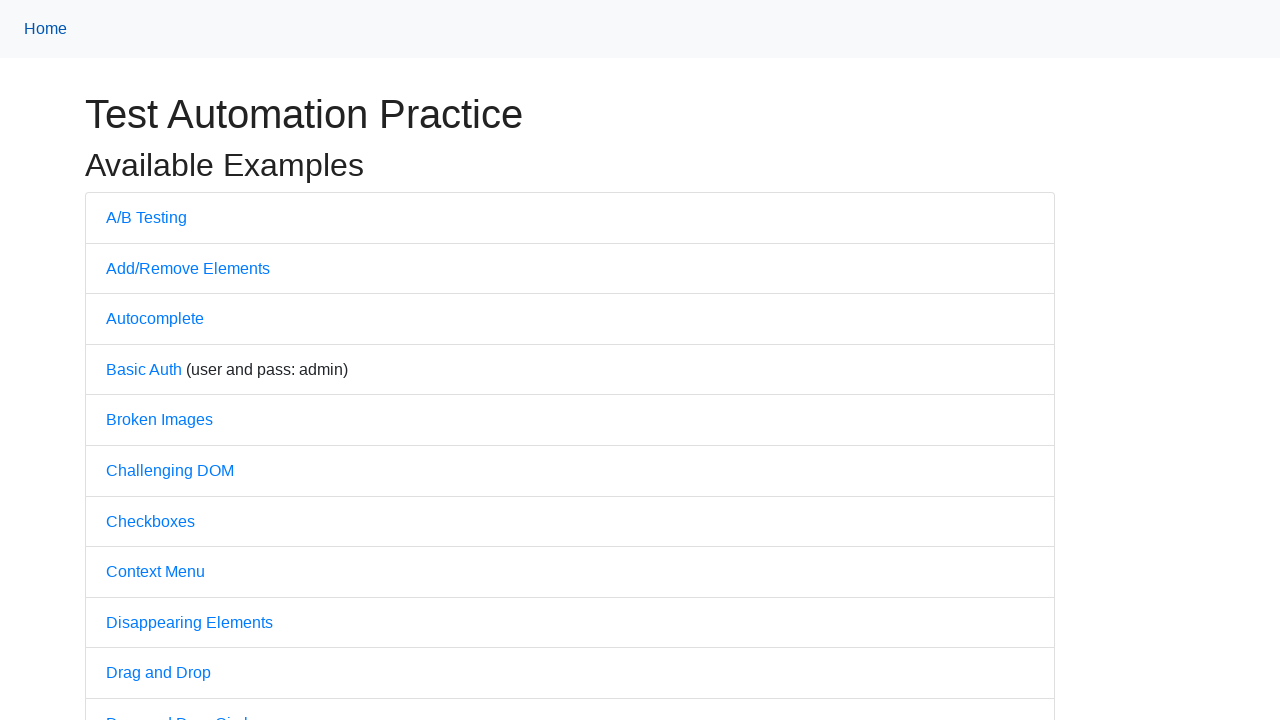

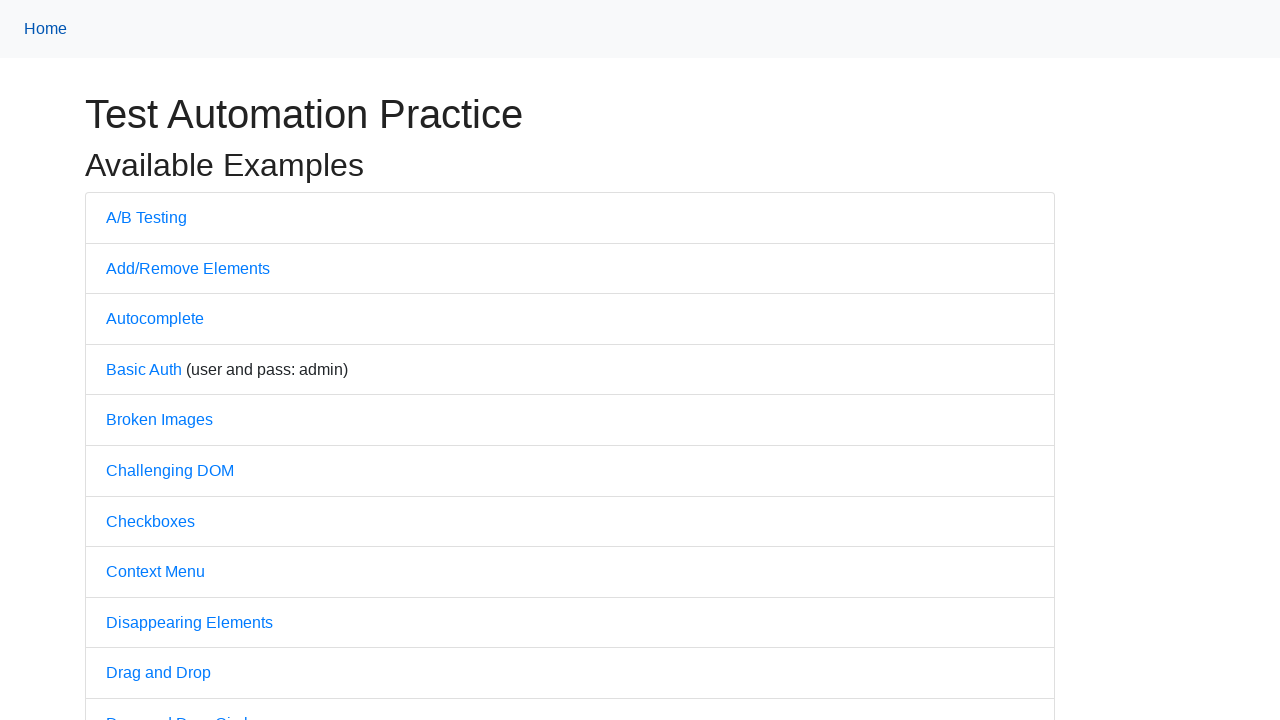